Solves a mathematical captcha by extracting a value from an image attribute, calculating a formula result, and submitting the answer with robot verification checkboxes

Starting URL: http://suninjuly.github.io/get_attribute.html

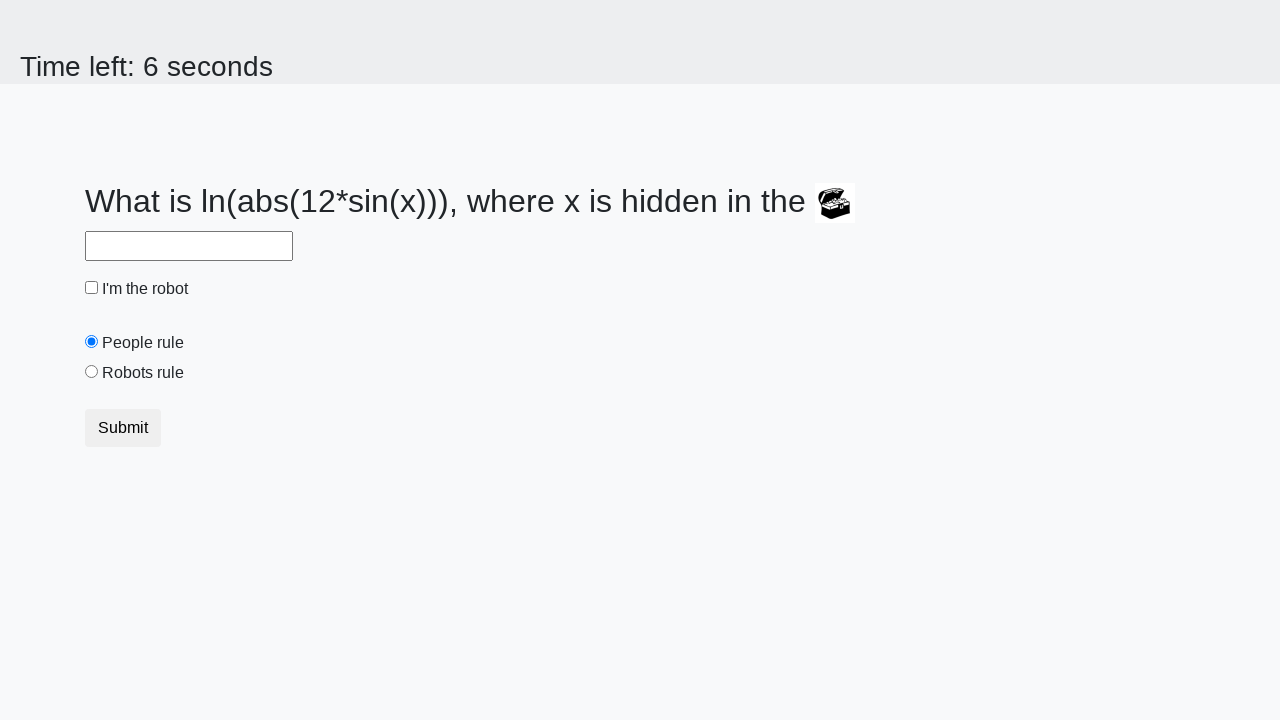

Located treasure box image element
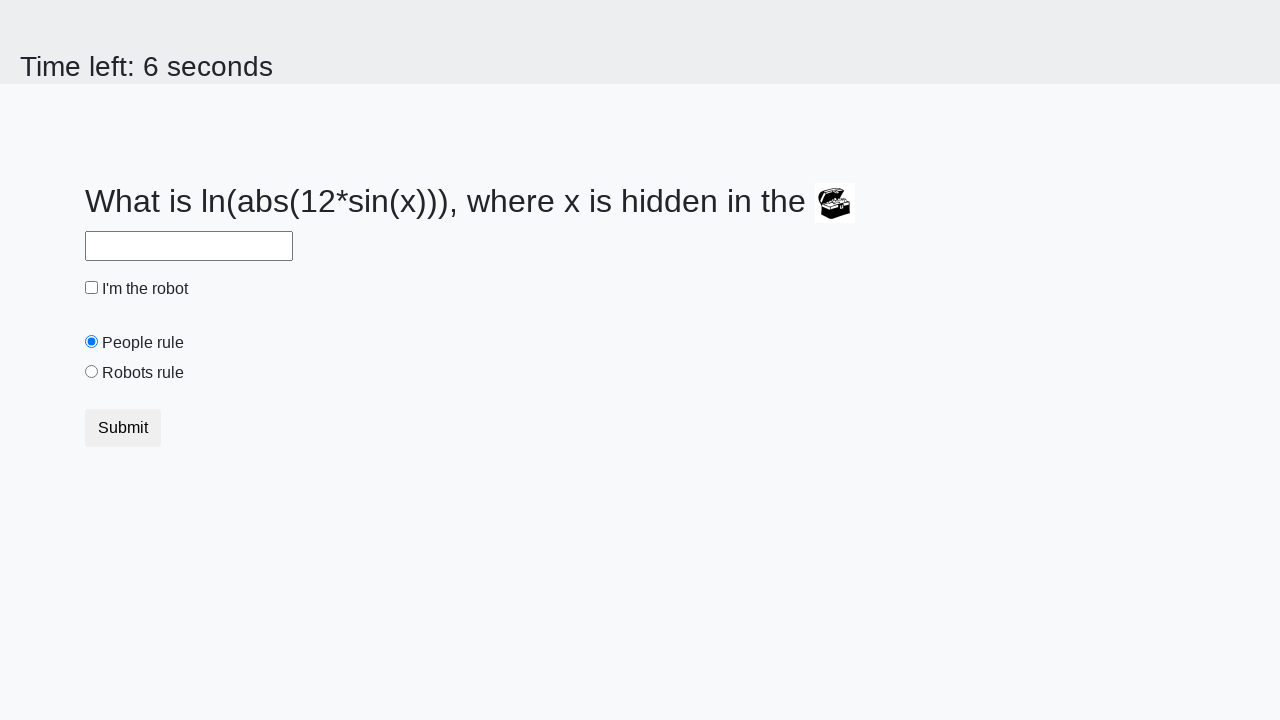

Extracted valuex attribute from image: 634
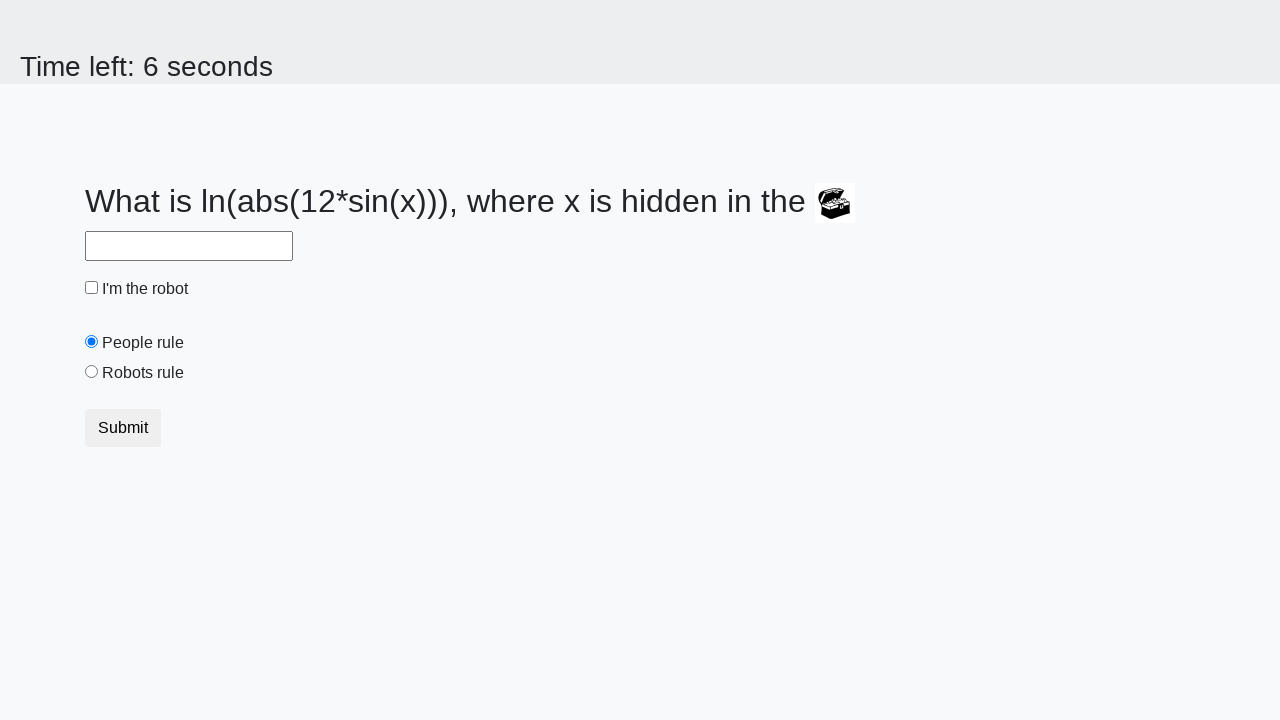

Calculated formula result: 1.9158478077269607
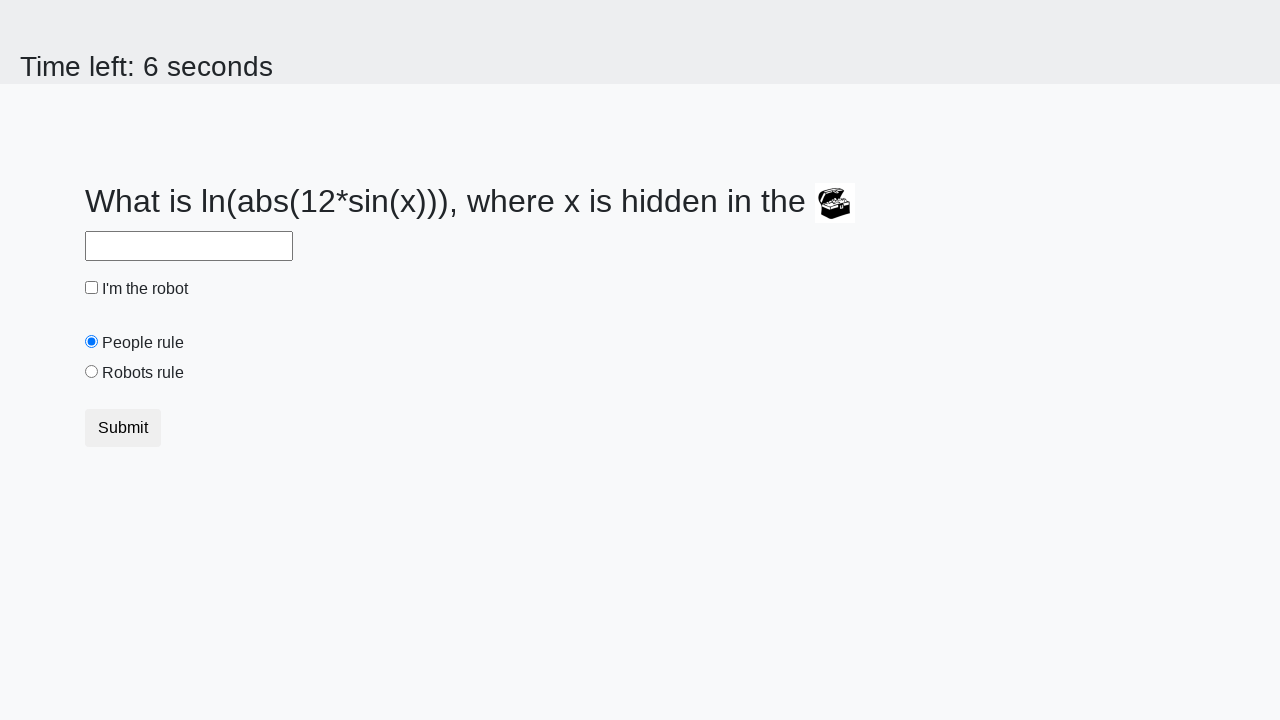

Filled answer field with calculated value: 1.9158478077269607 on #answer
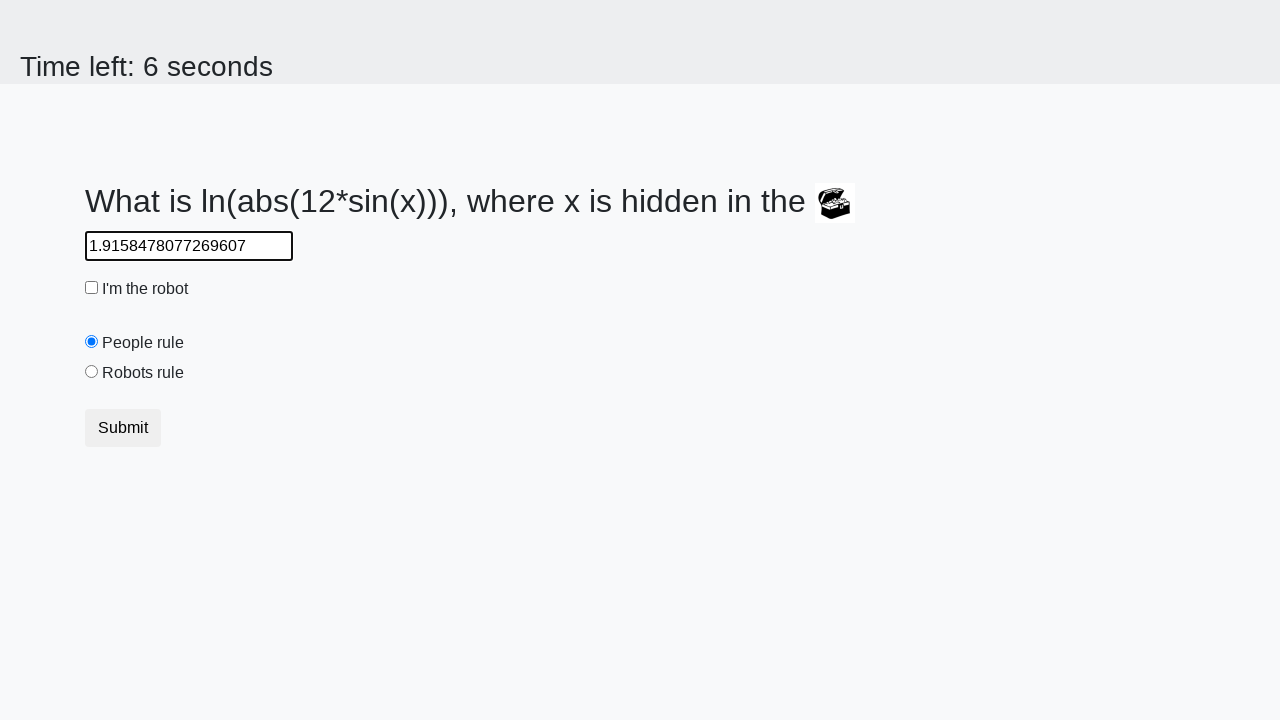

Clicked robot checkbox at (92, 288) on #robotCheckbox
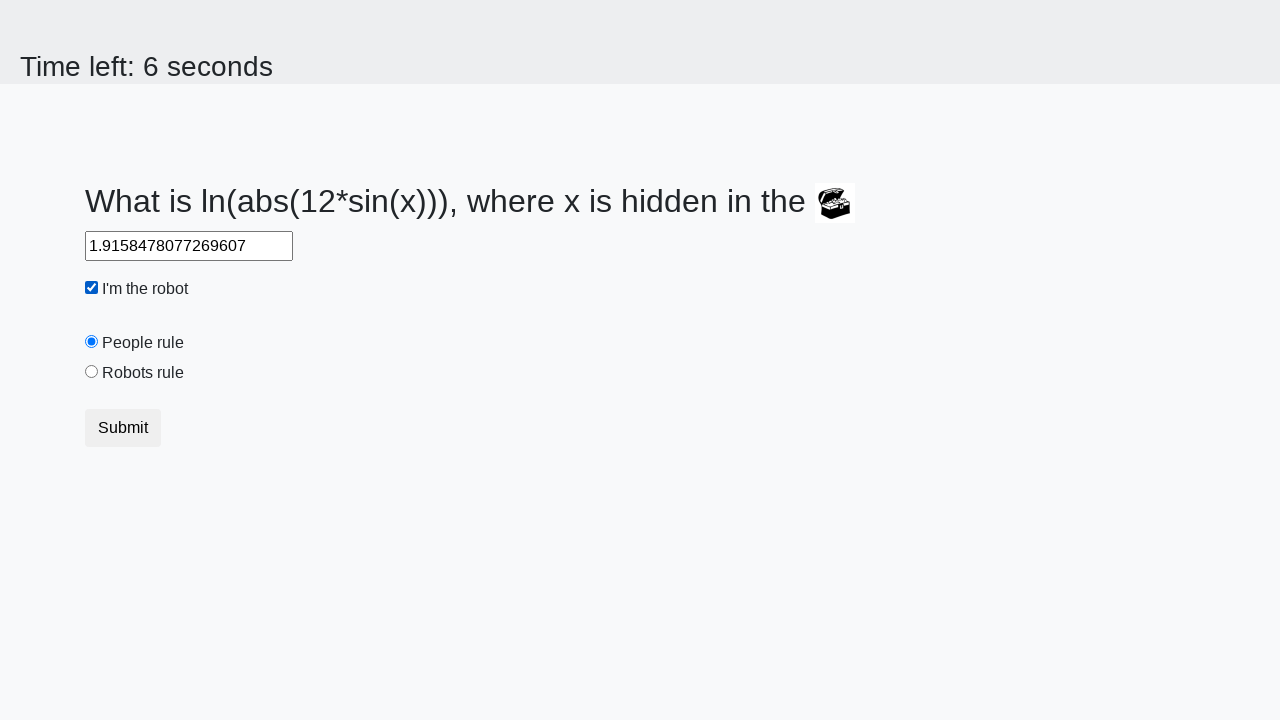

Clicked robots rule radio button at (92, 372) on #robotsRule
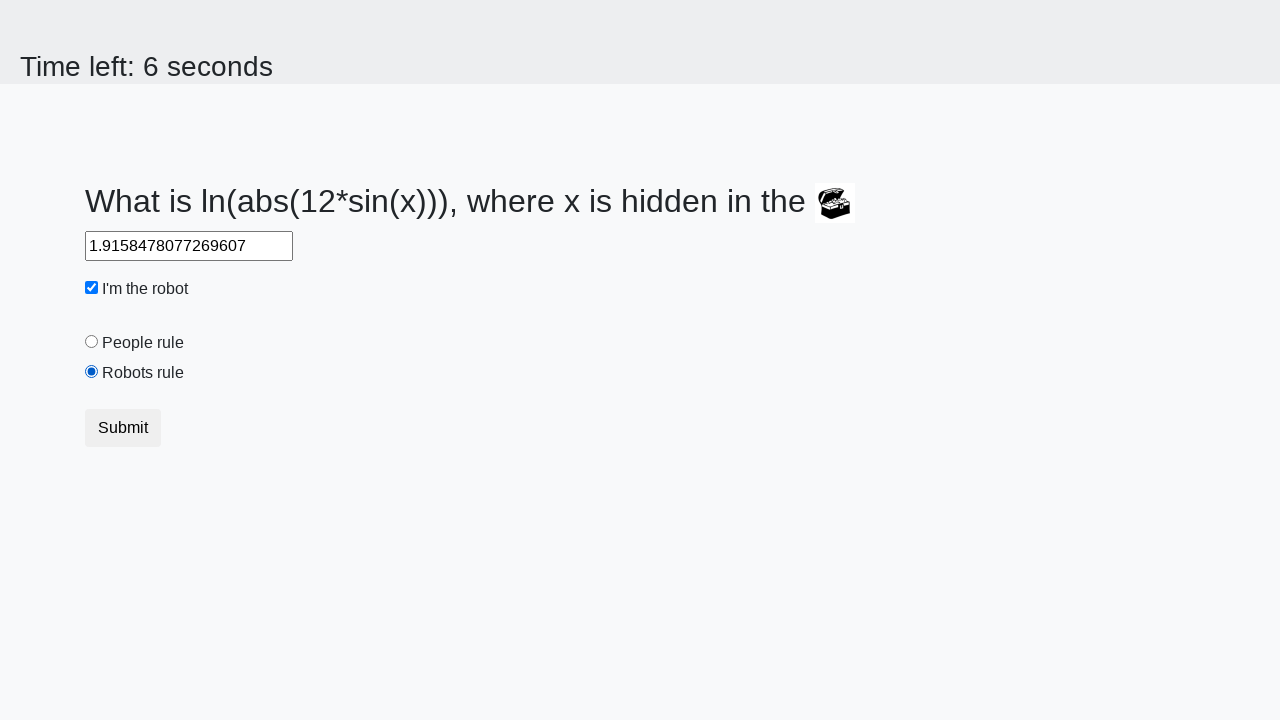

Clicked submit button to submit the form at (123, 428) on button
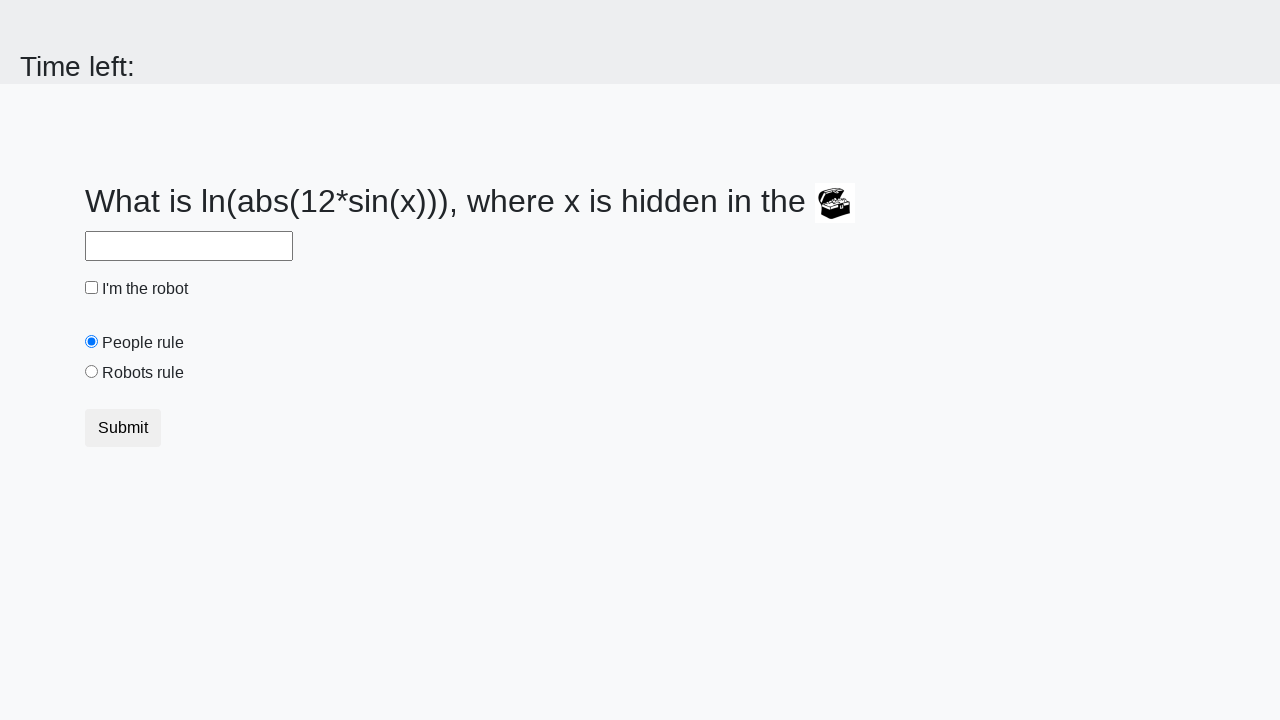

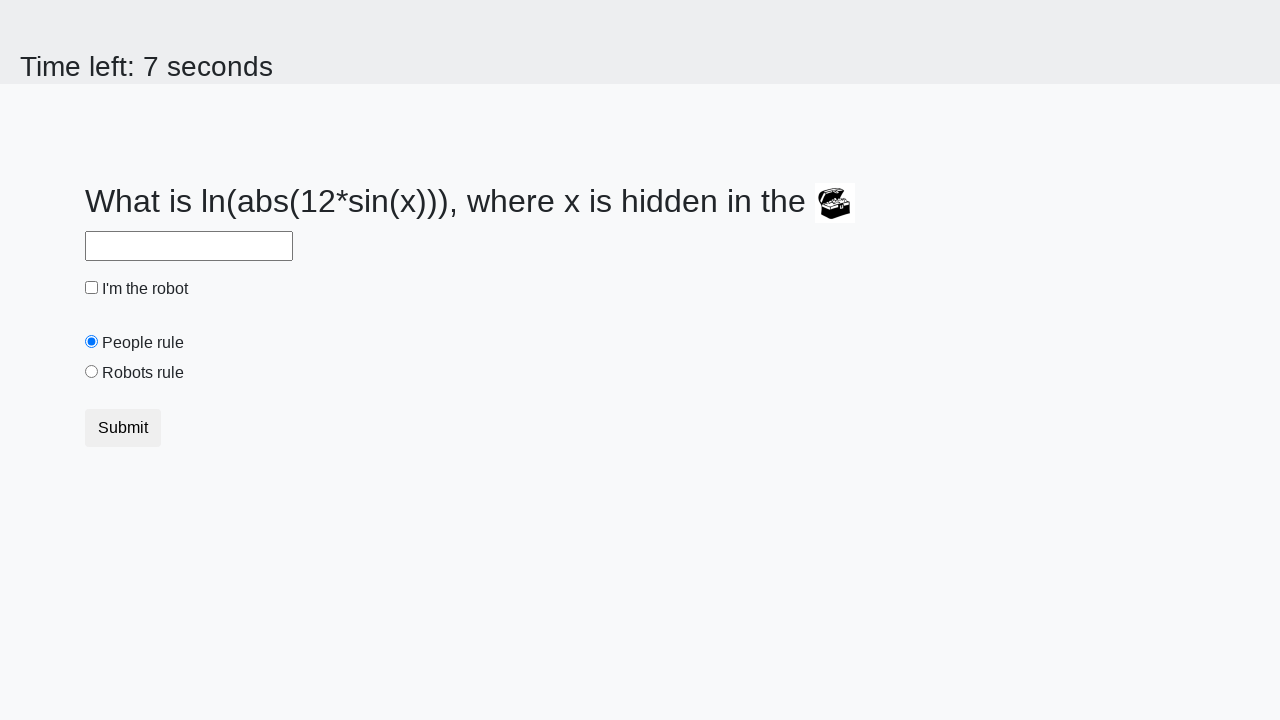